Tests checkbox functionality by selecting the first three checkboxes on the test automation practice page

Starting URL: https://testautomationpractice.blogspot.com/

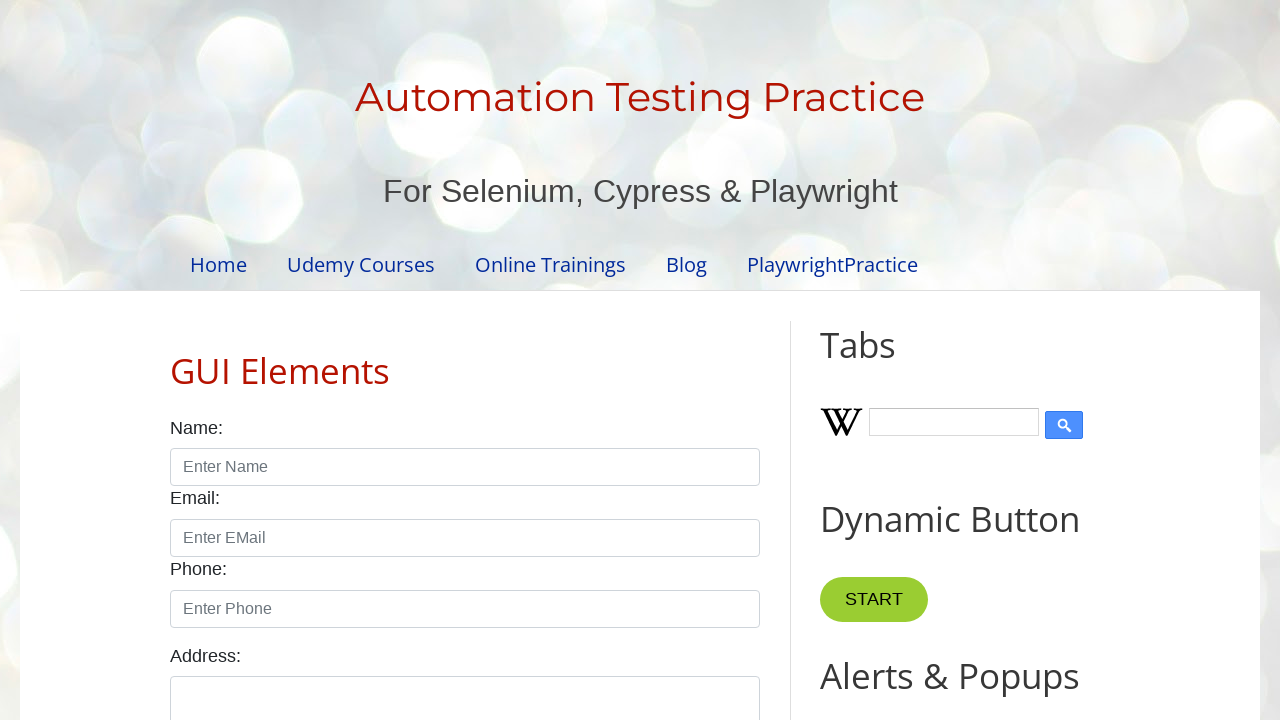

Waited for checkboxes to be available on the page
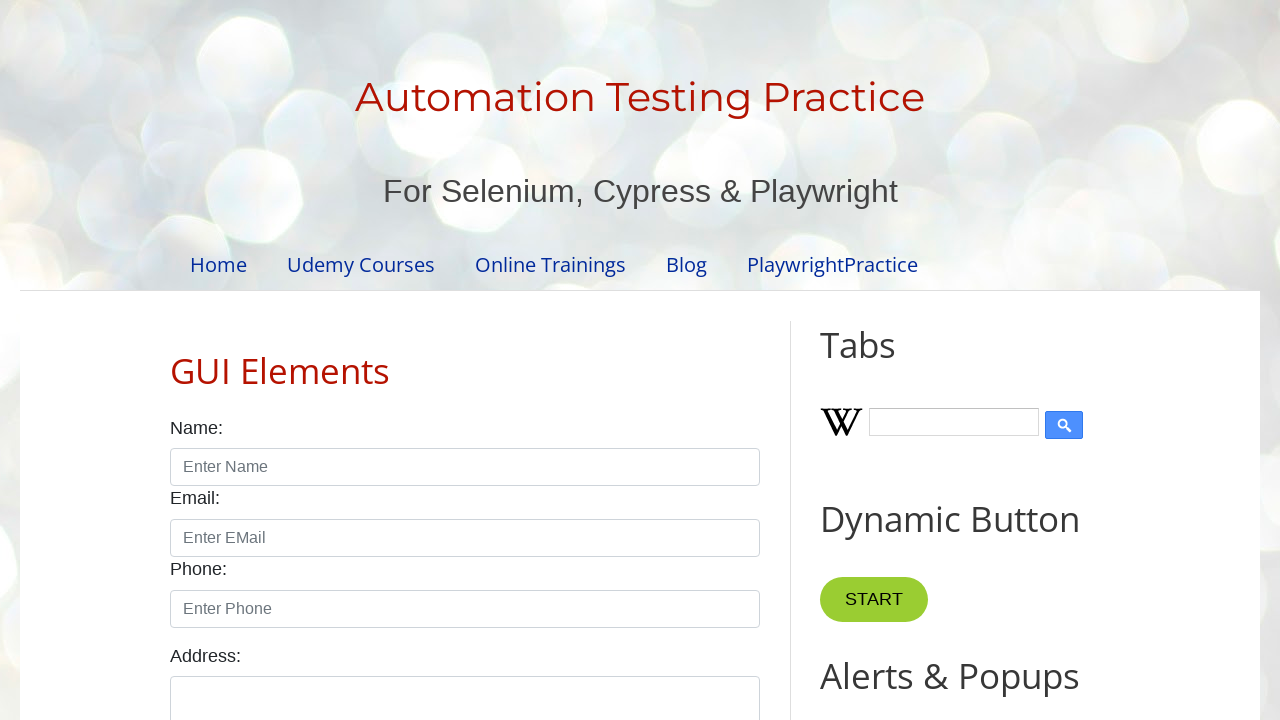

Located all checkbox elements on the page
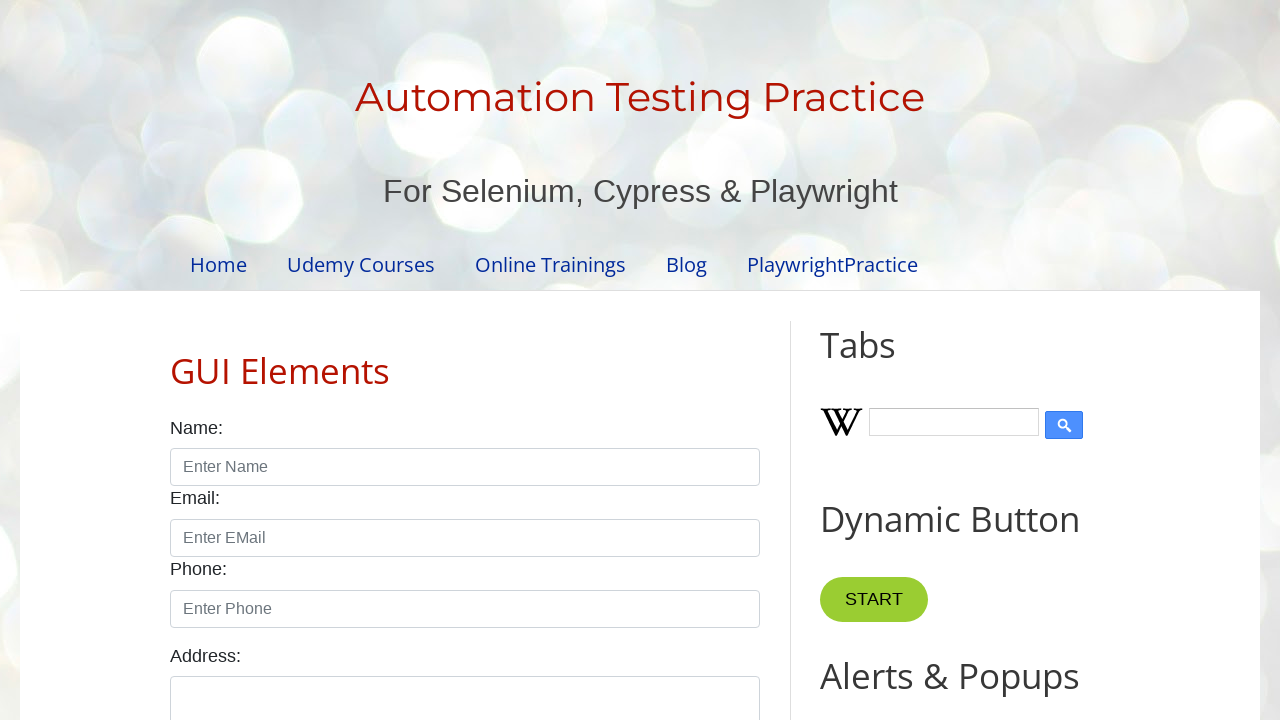

Clicked checkbox 1 of 3 at (176, 360) on input[type='checkbox'].form-check-input >> nth=0
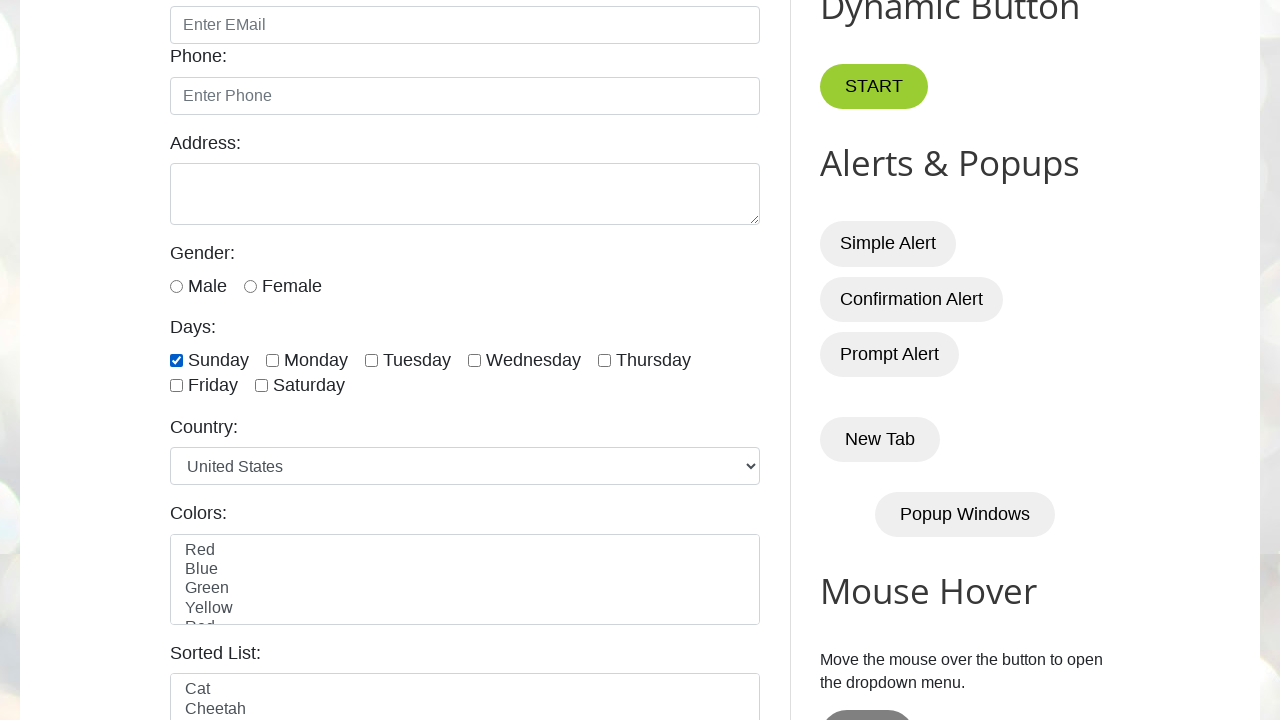

Clicked checkbox 2 of 3 at (272, 360) on input[type='checkbox'].form-check-input >> nth=1
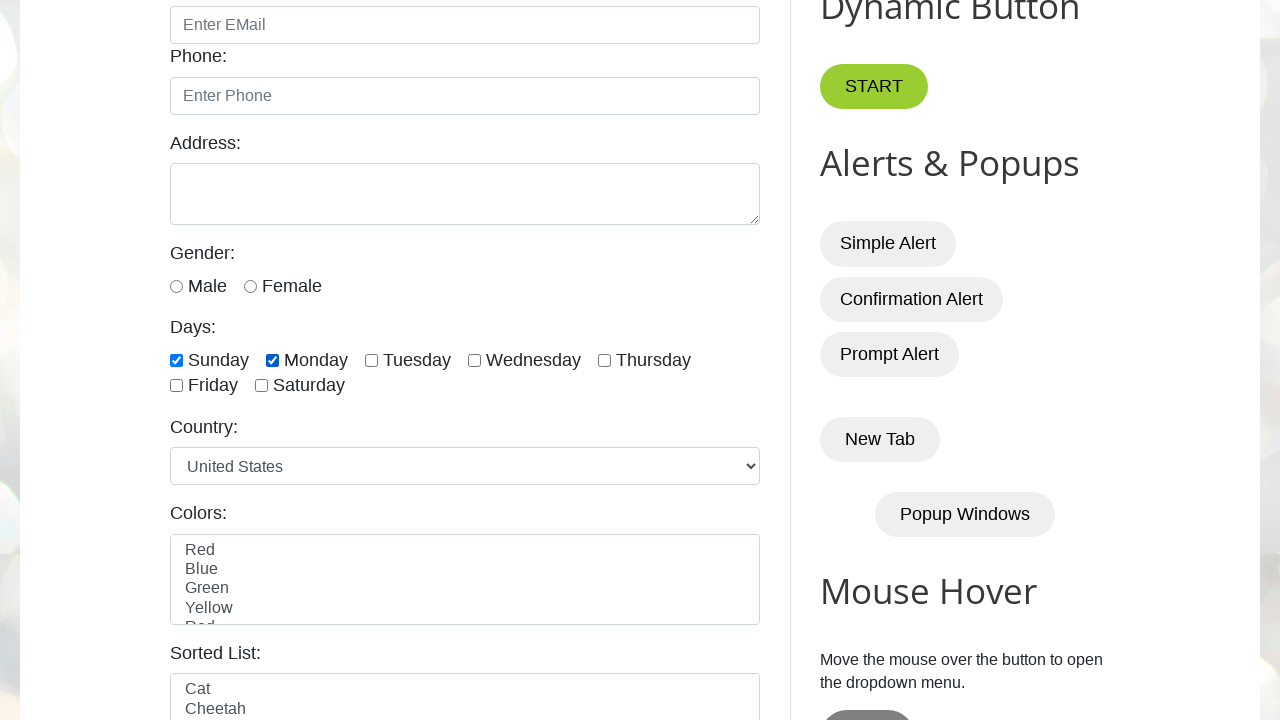

Clicked checkbox 3 of 3 at (372, 360) on input[type='checkbox'].form-check-input >> nth=2
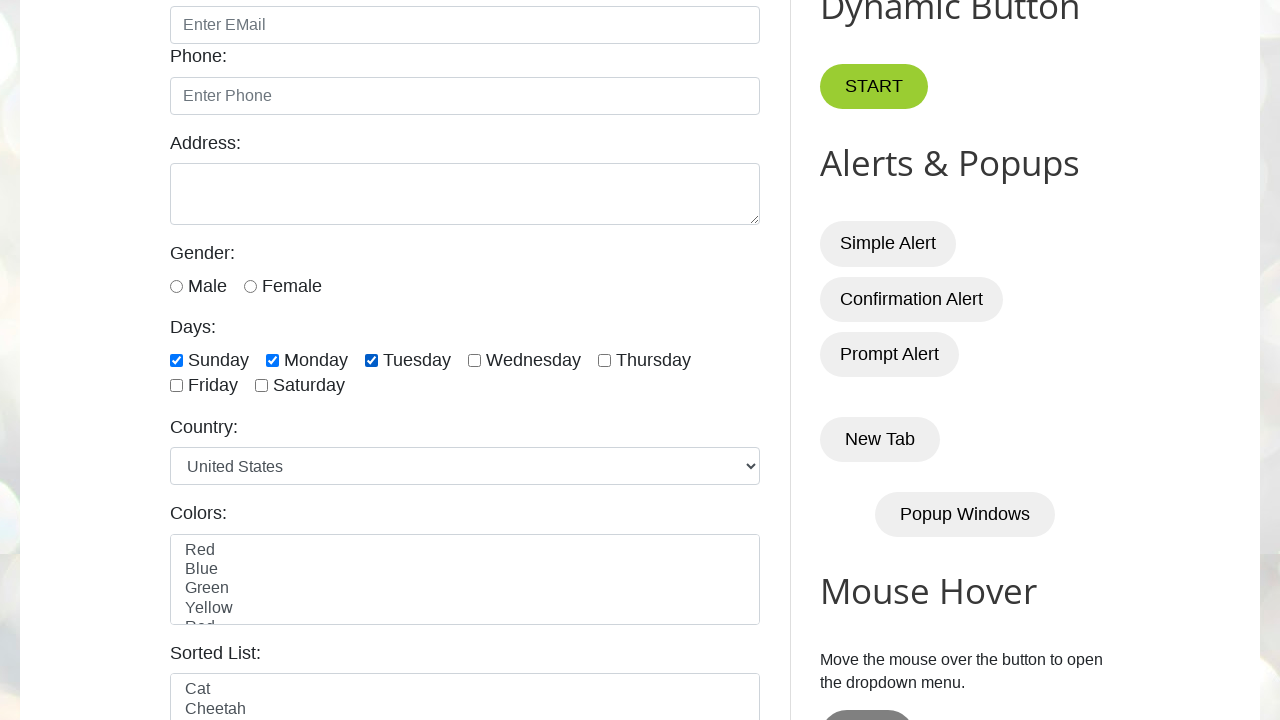

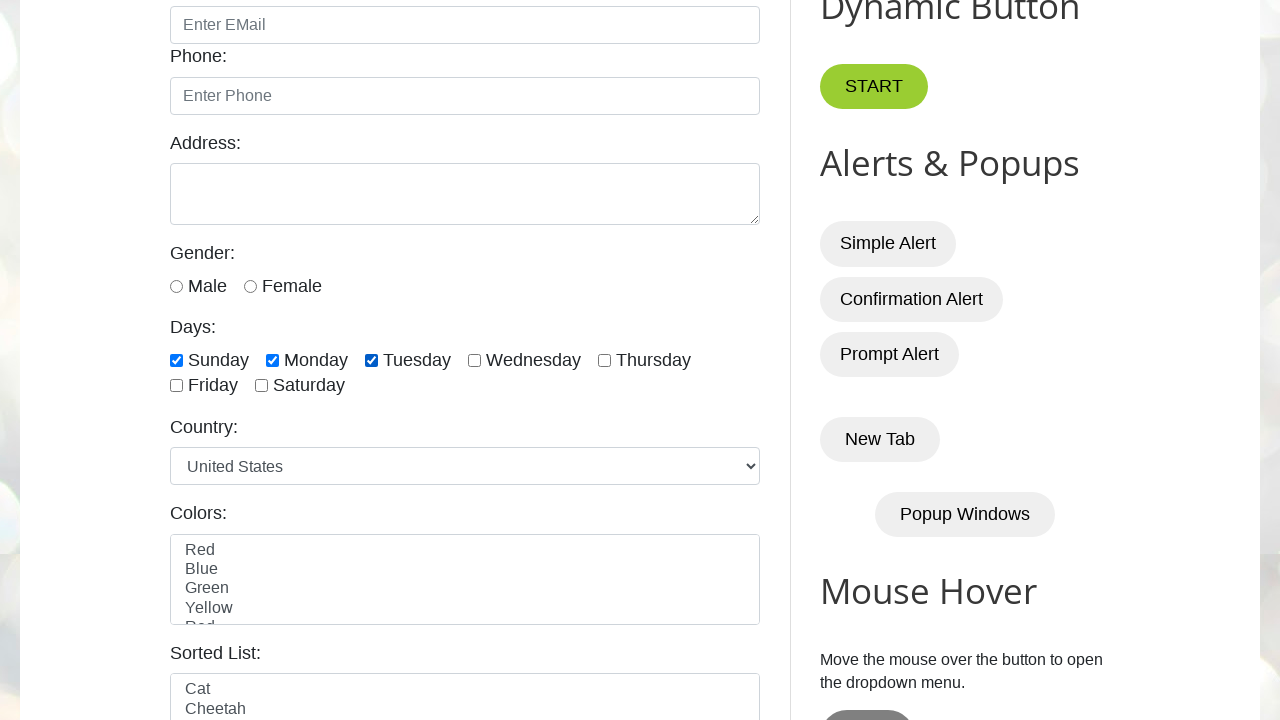